Tests that the Uber Eats page URL is accessible after entering a delivery address.

Starting URL: https://www.ubereats.com

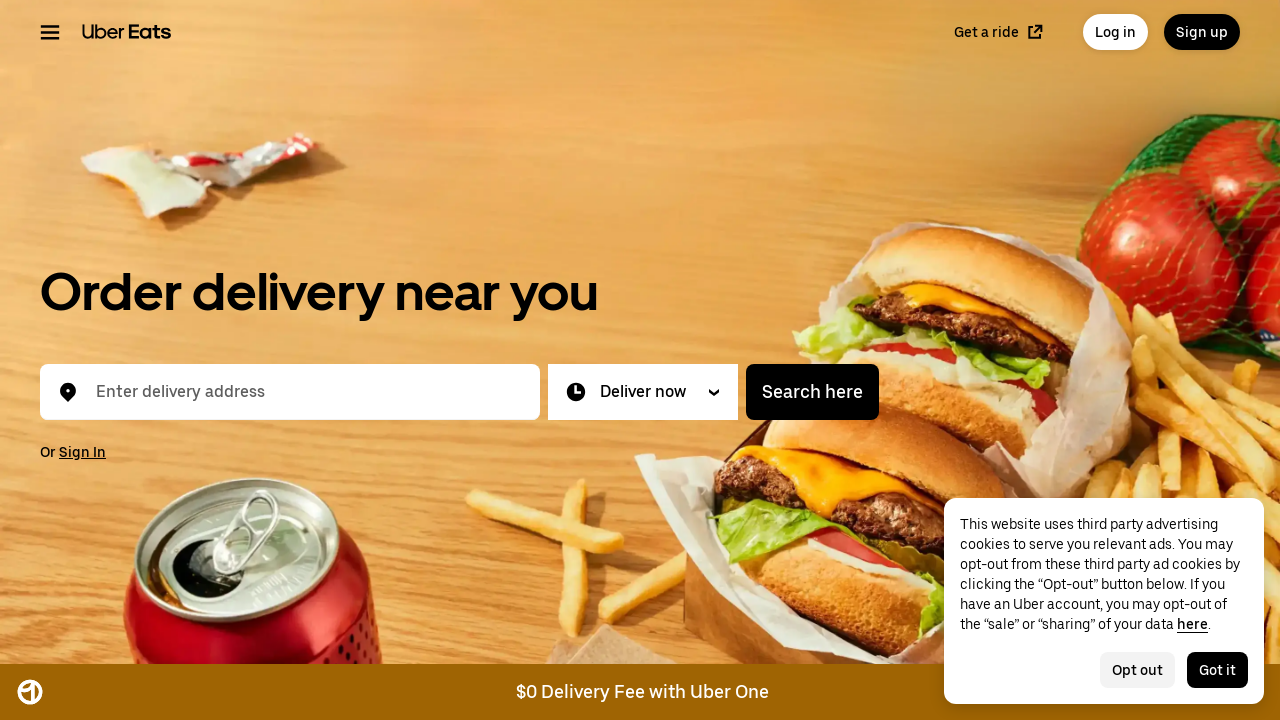

Filled address box with non-breaking space to trigger dropdown on #location-typeahead-home-input
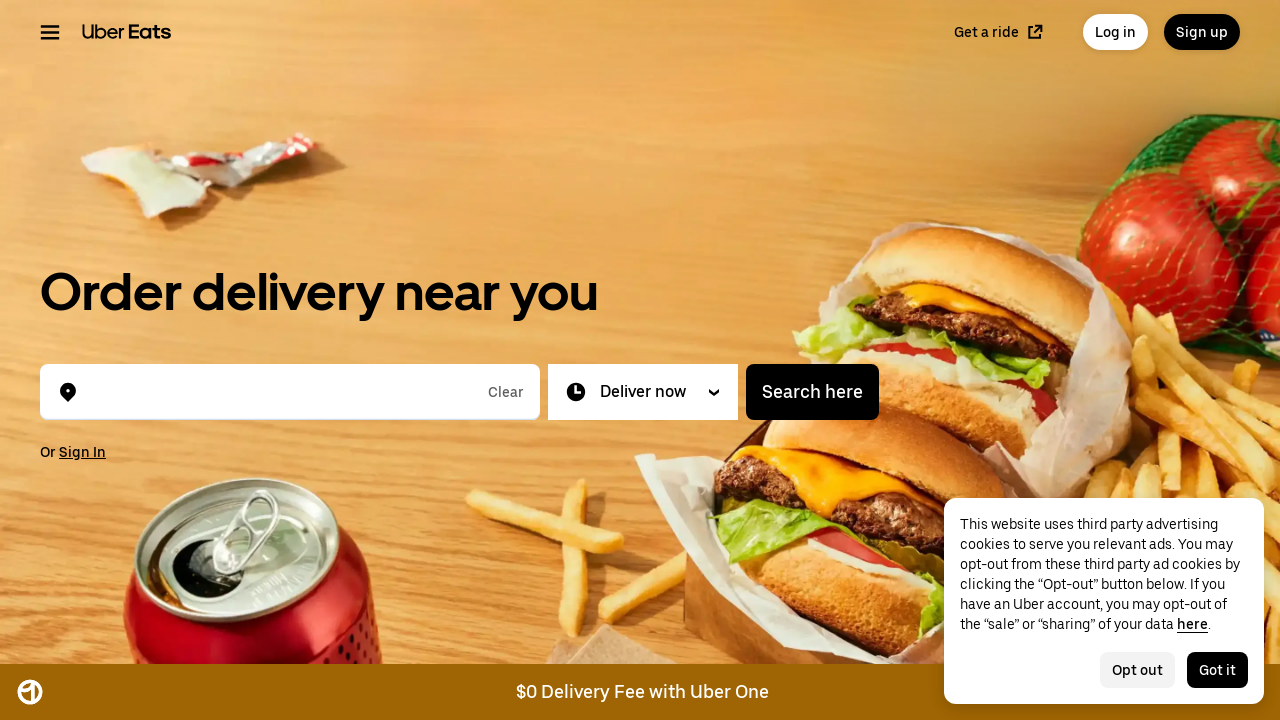

Waited 100ms for input field to process
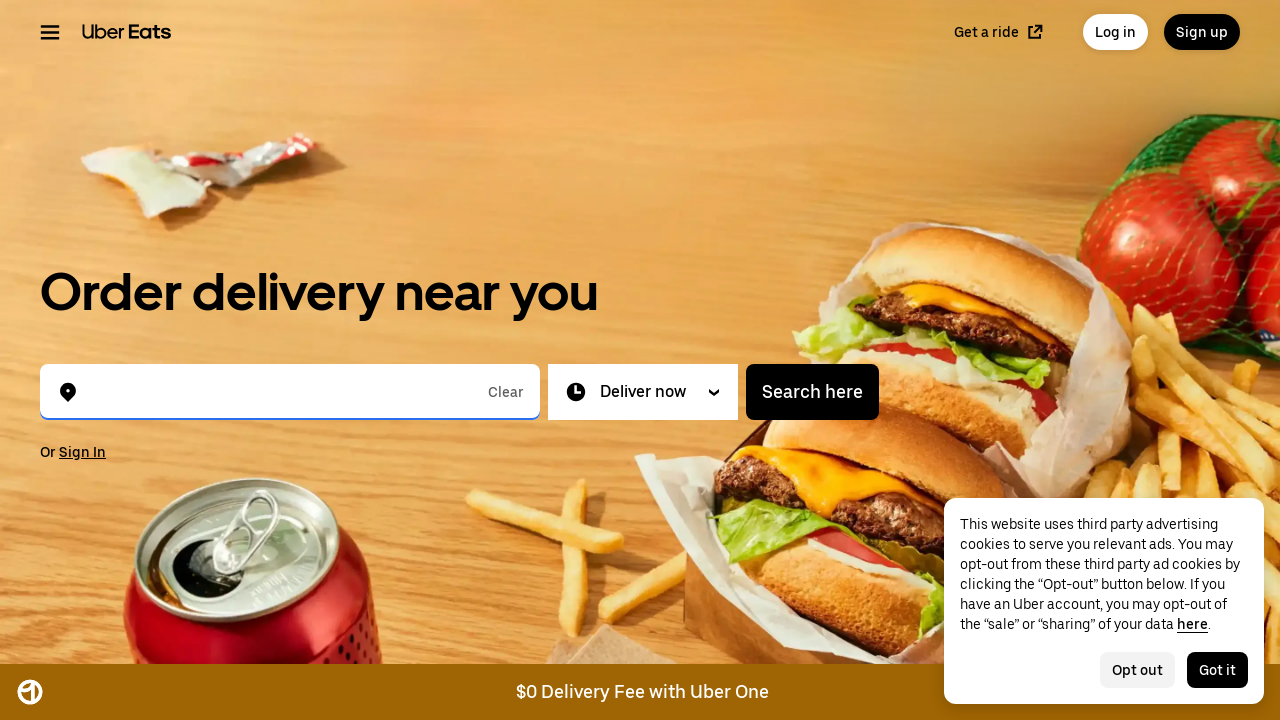

Filled address box with 'Florida Gulf Coast University' on #location-typeahead-home-input
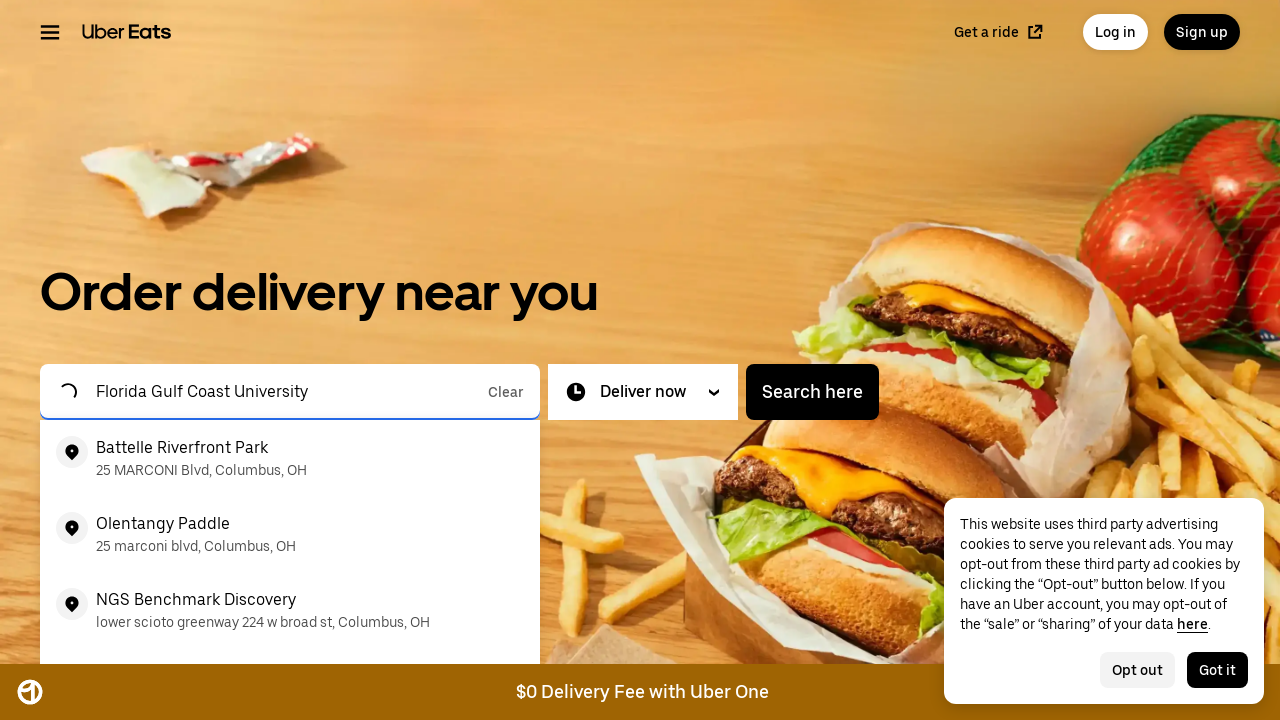

Waited 2000ms for search suggestions to load
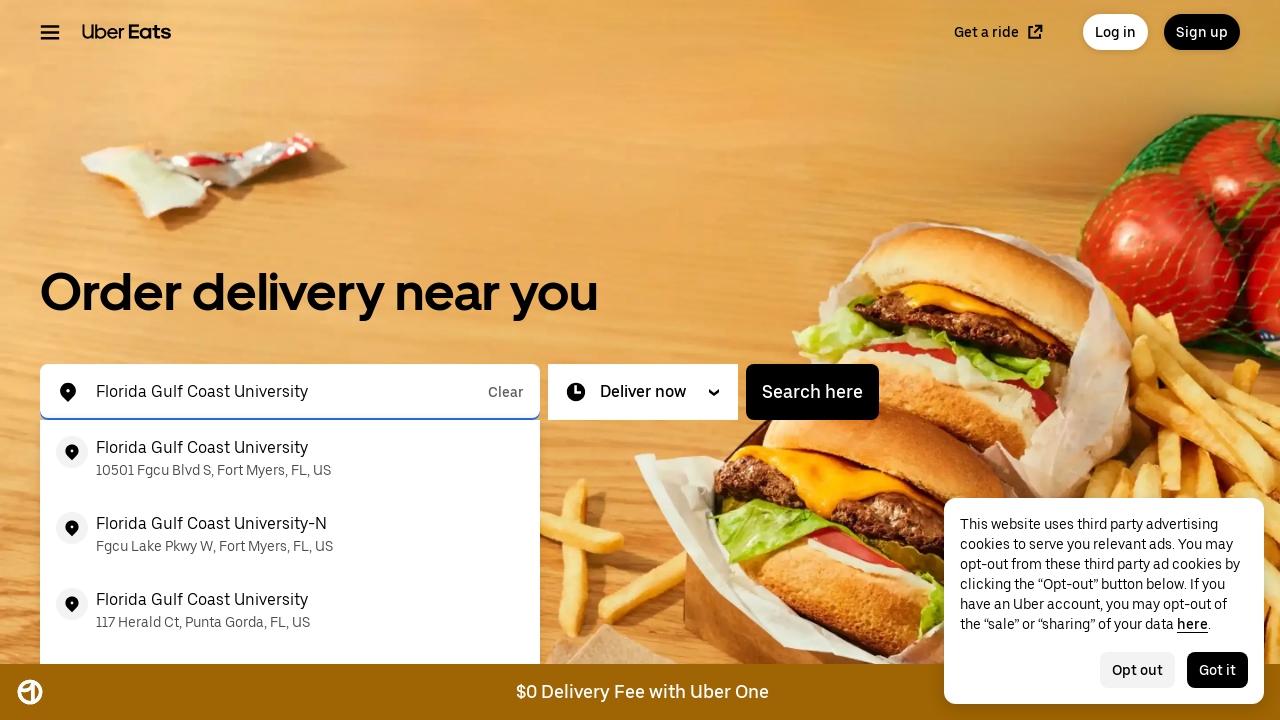

Pressed ArrowDown to select first suggestion on #location-typeahead-home-input
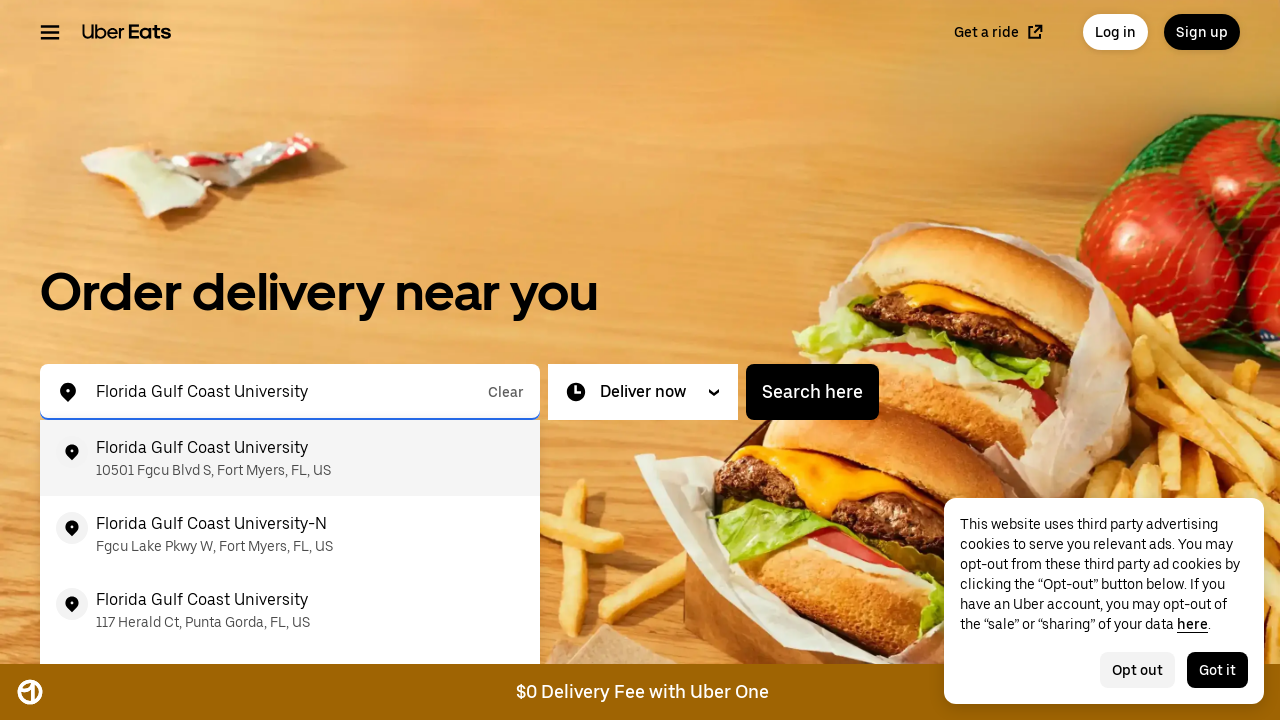

Pressed Enter to confirm address selection on #location-typeahead-home-input
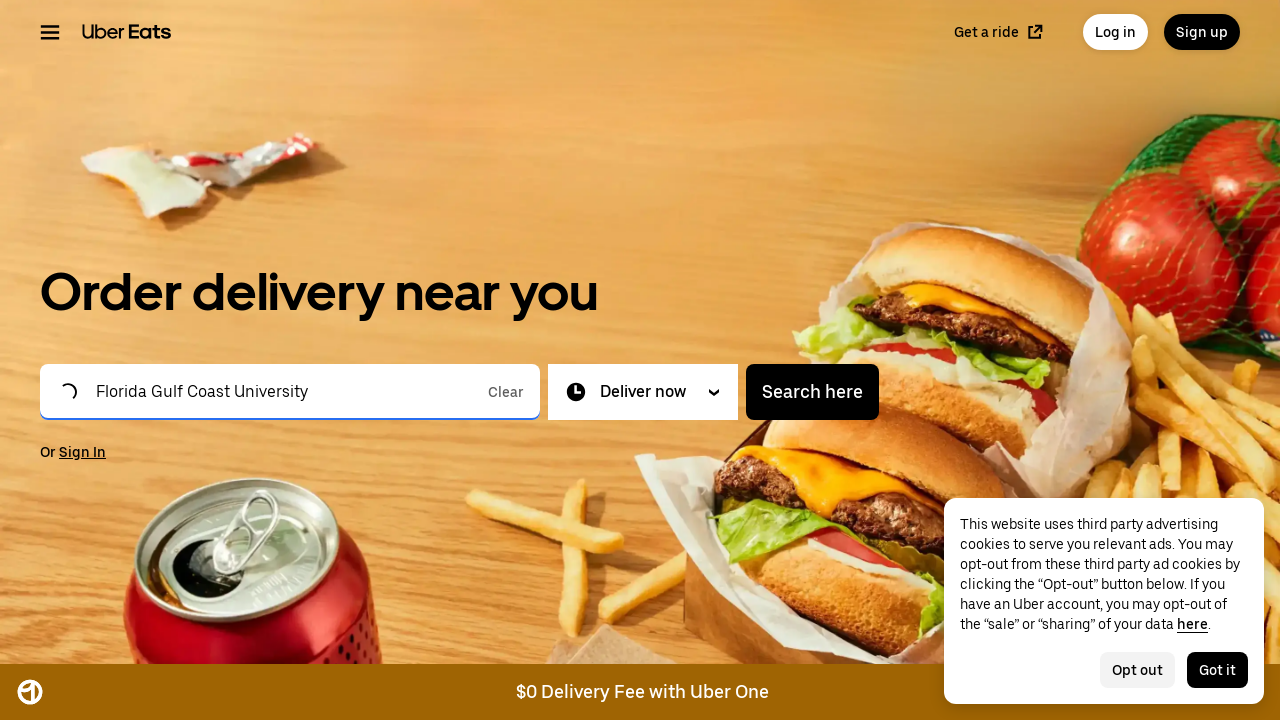

Waited 5000ms for page to load with new address
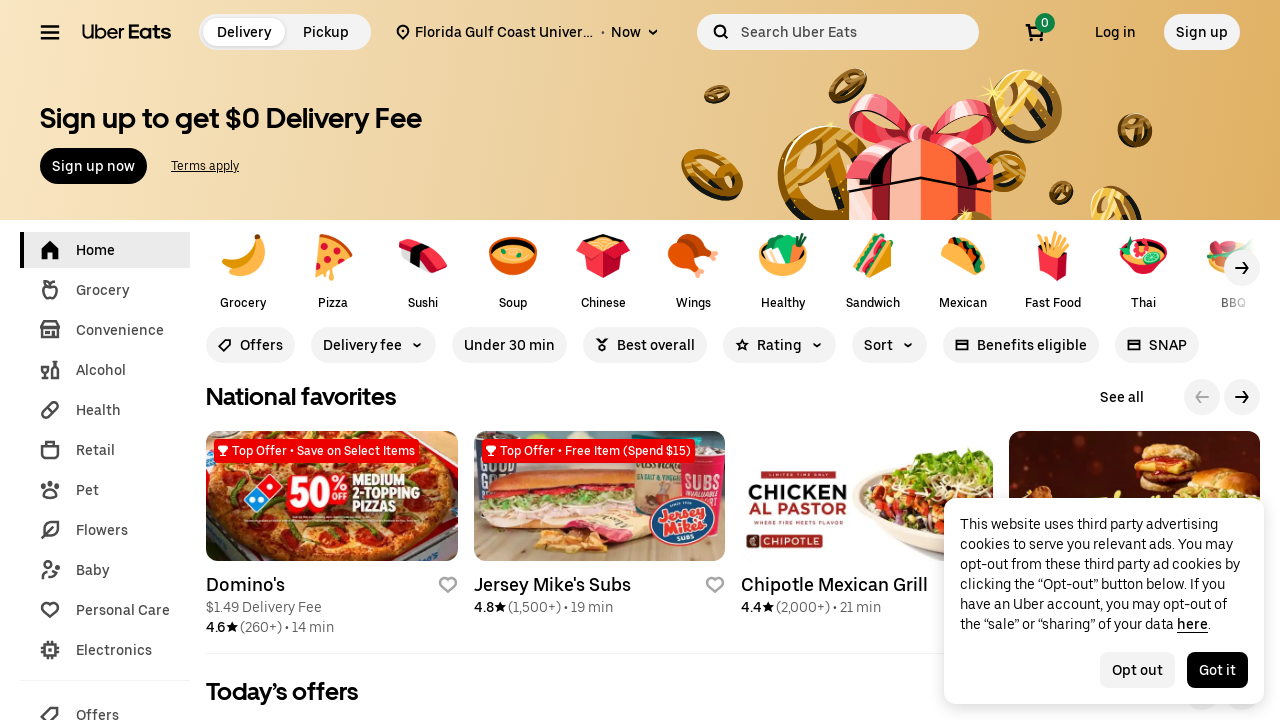

Retrieved current URL: https://www.ubereats.com/feed?diningMode=DELIVERY&pl=JTdCJTIyYWRkcmVzcyUyMiUzQSUyMkZsb3JpZGElMjBHdWxmJTIwQ29hc3QlMjBVbml2ZXJzaXR5JTIyJTJDJTIycmVmZXJlbmNlJTIyJTNBJTIyaGVyZSUzQXBkcyUzQXBsYWNlJTNBODQwZGh0eWUtZTQ0NWUzZmM4ZDc2NGJjOGE0MTZhNGYyN2FhMmRiNWMlMjIlMkMlMjJyZWZlcmVuY2VUeXBlJTIyJTNBJTIyaGVyZV9wbGFjZXMlMjIlMkMlMjJsYXRpdHVkZSUyMiUzQTI2LjQ2MjM1JTJDJTIybG9uZ2l0dWRlJTIyJTNBLTgxLjc3NTgxJTdE
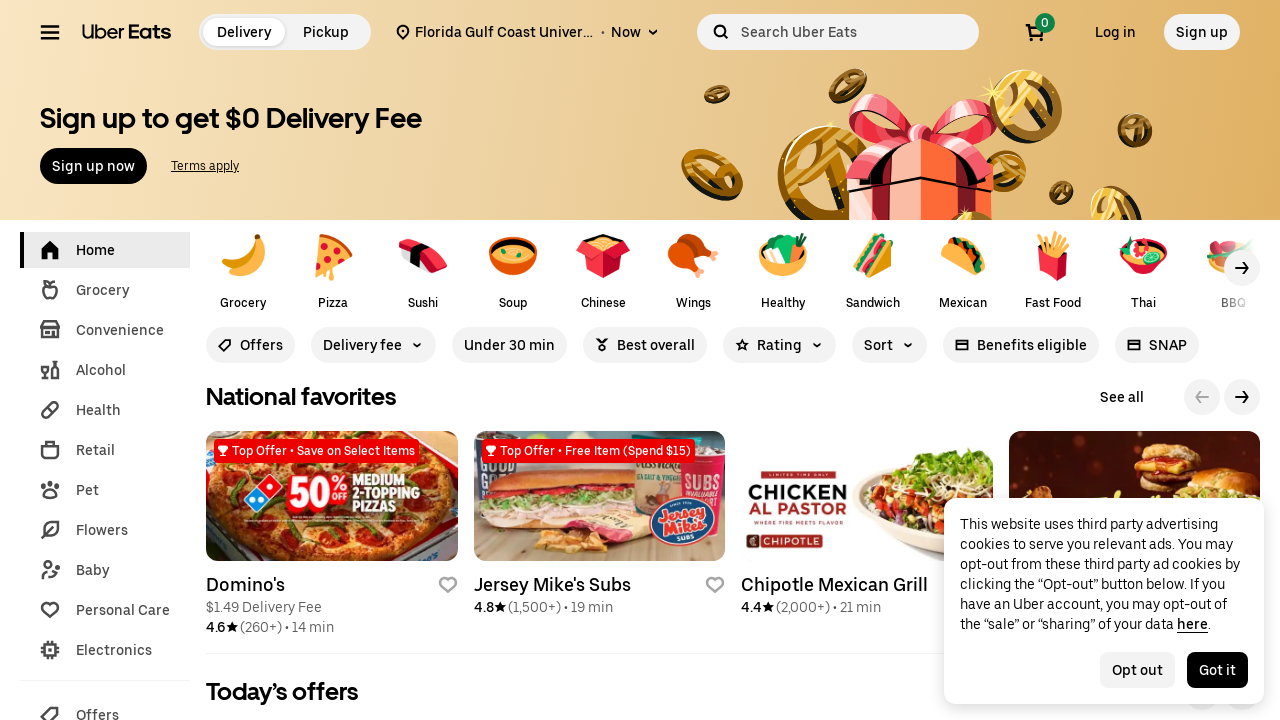

Verified that URL contains 'ubereats.com'
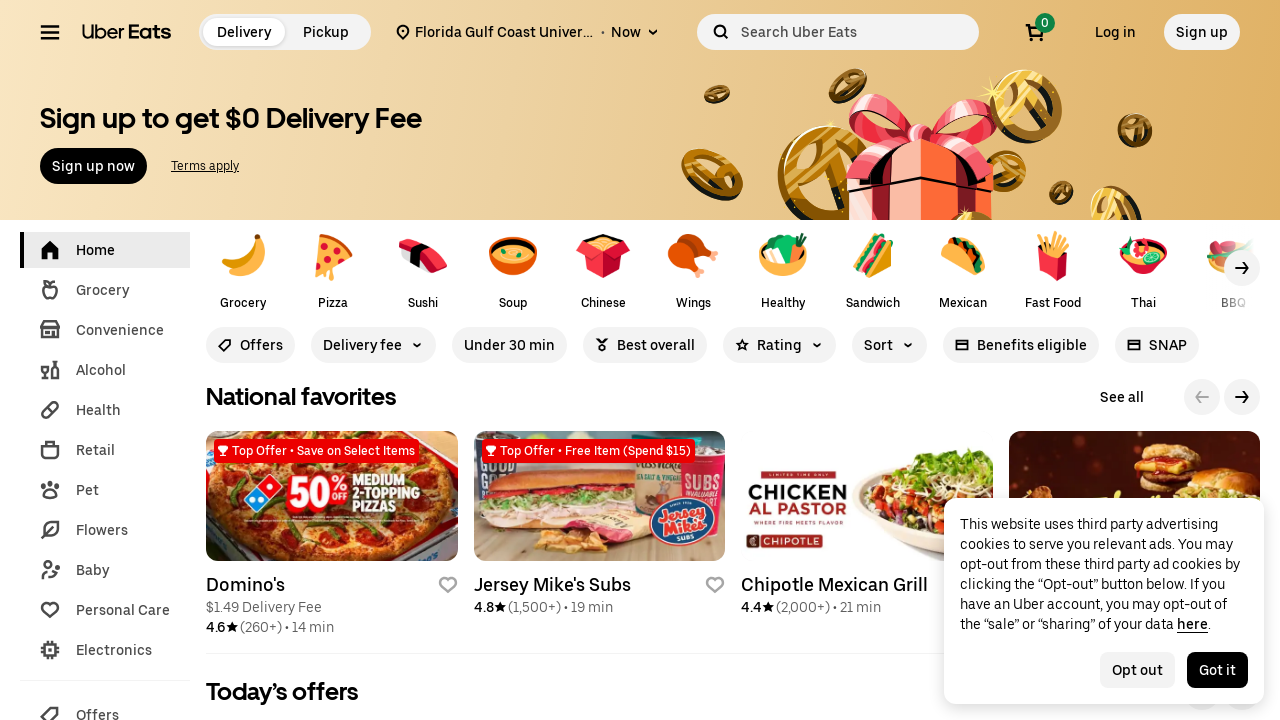

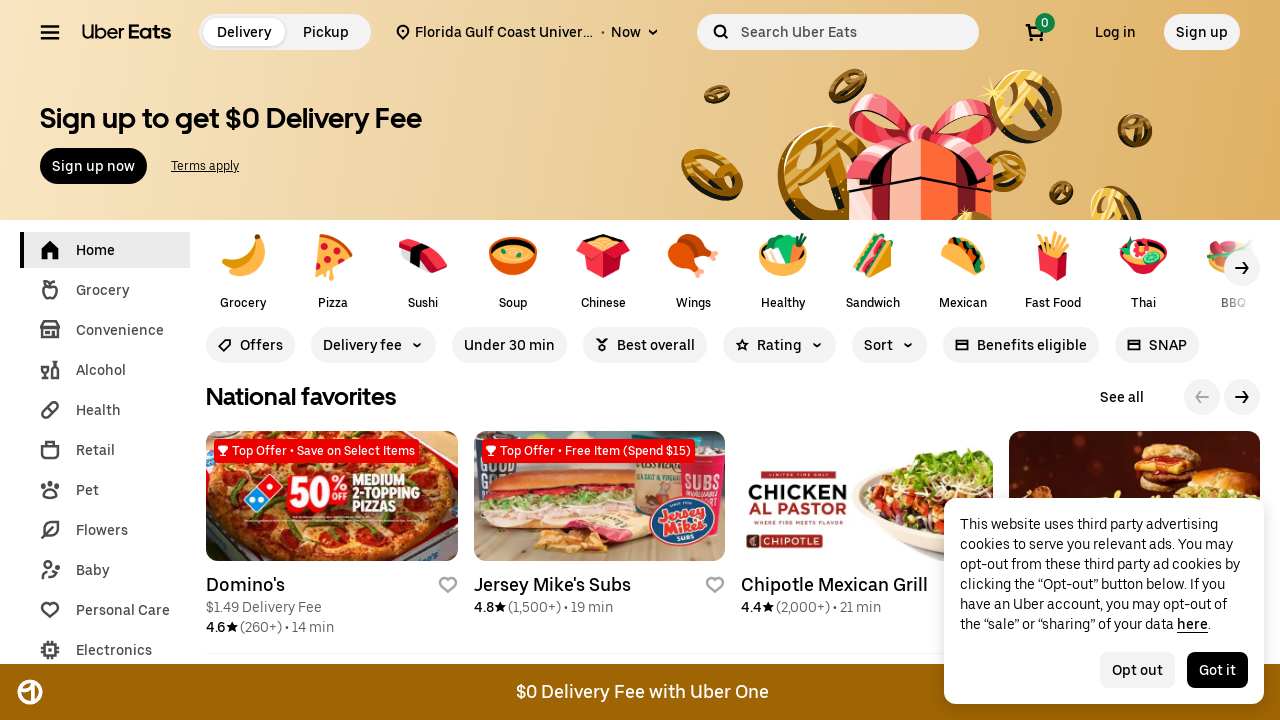